Fills out a form with various data types including empty zip code field, submits it, and verifies field validation states through background colors

Starting URL: https://bonigarcia.dev/selenium-webdriver-java/data-types.html

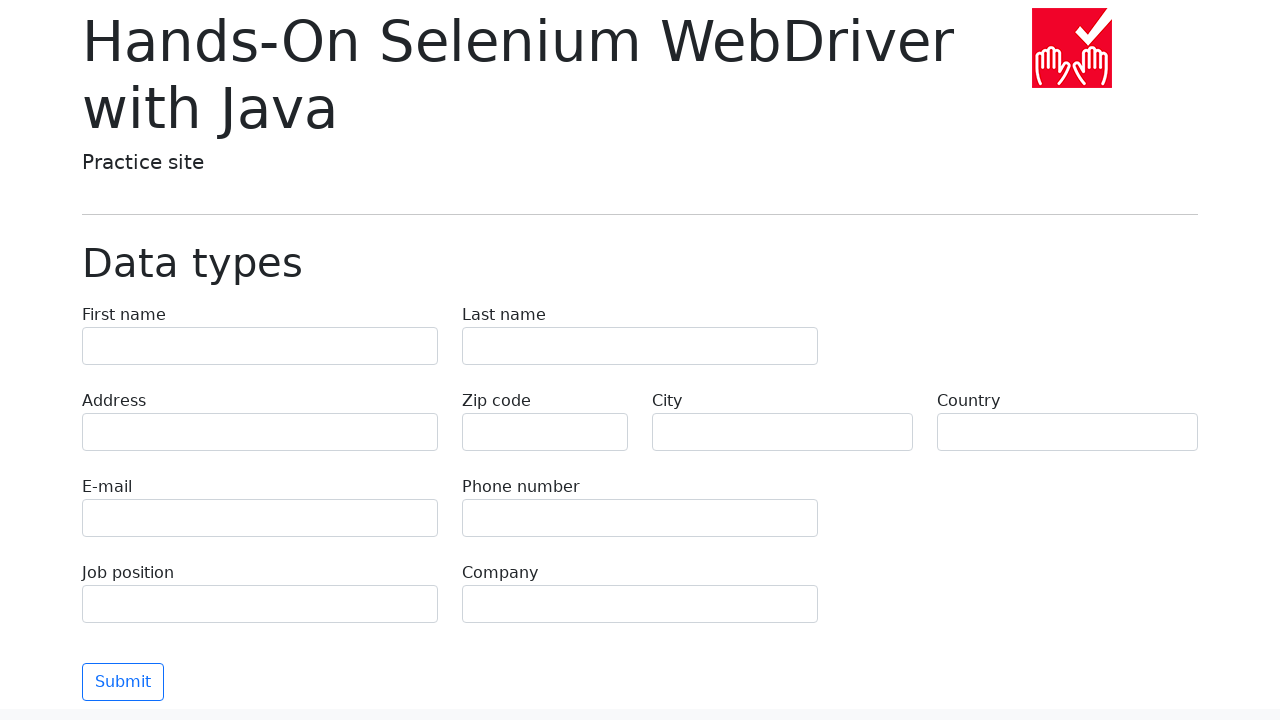

Filled first name field with 'Иван' on input[name='first-name']
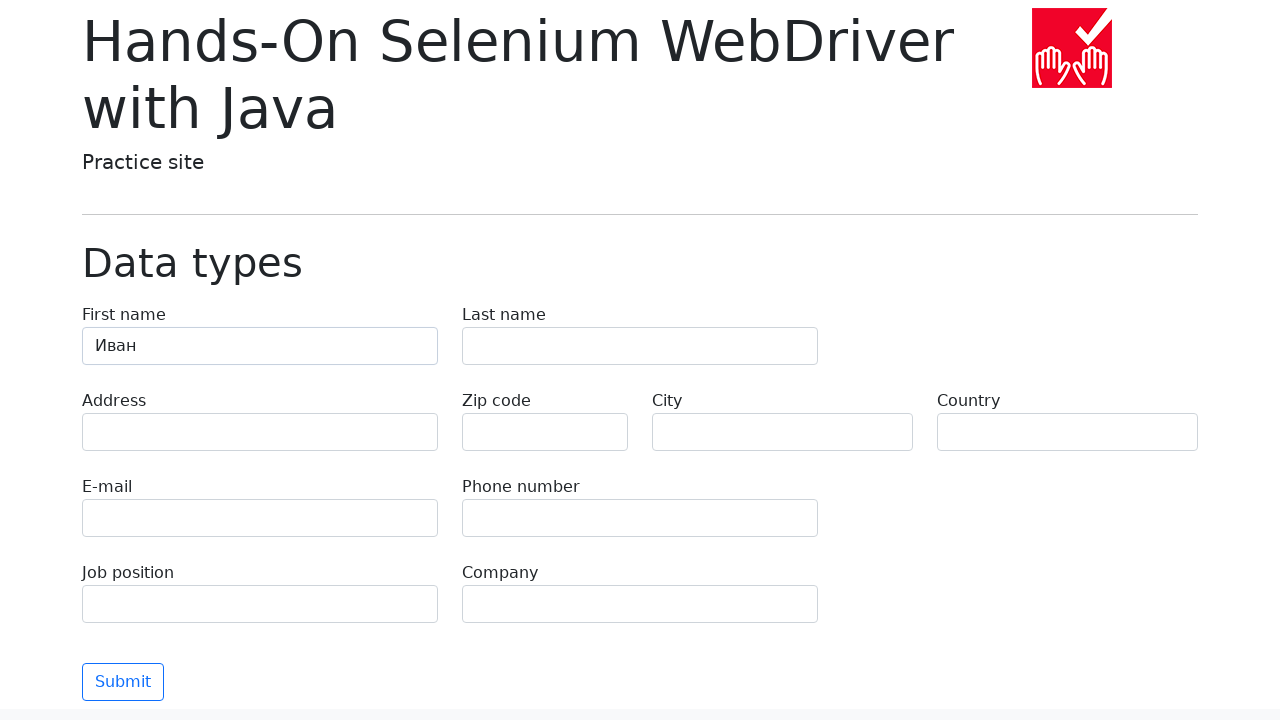

Filled last name field with 'Петров' on input[name='last-name']
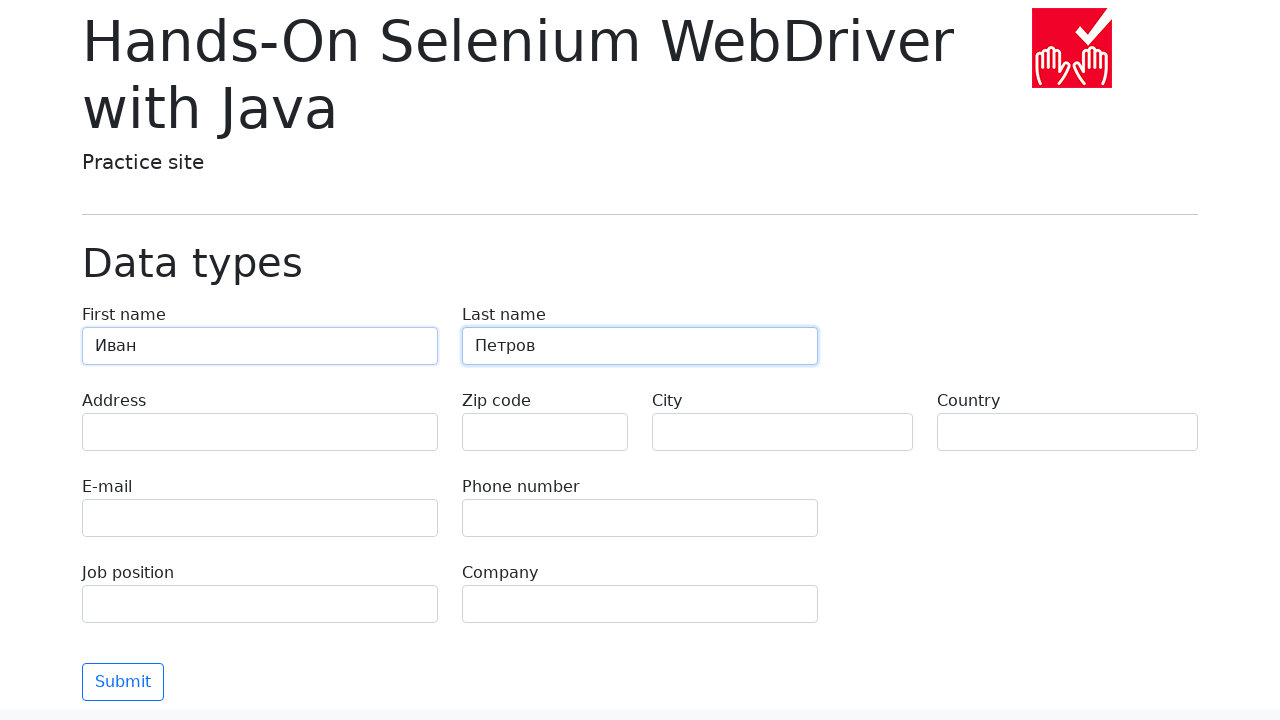

Filled address field with 'Ленина, 55-3' on input[name='address']
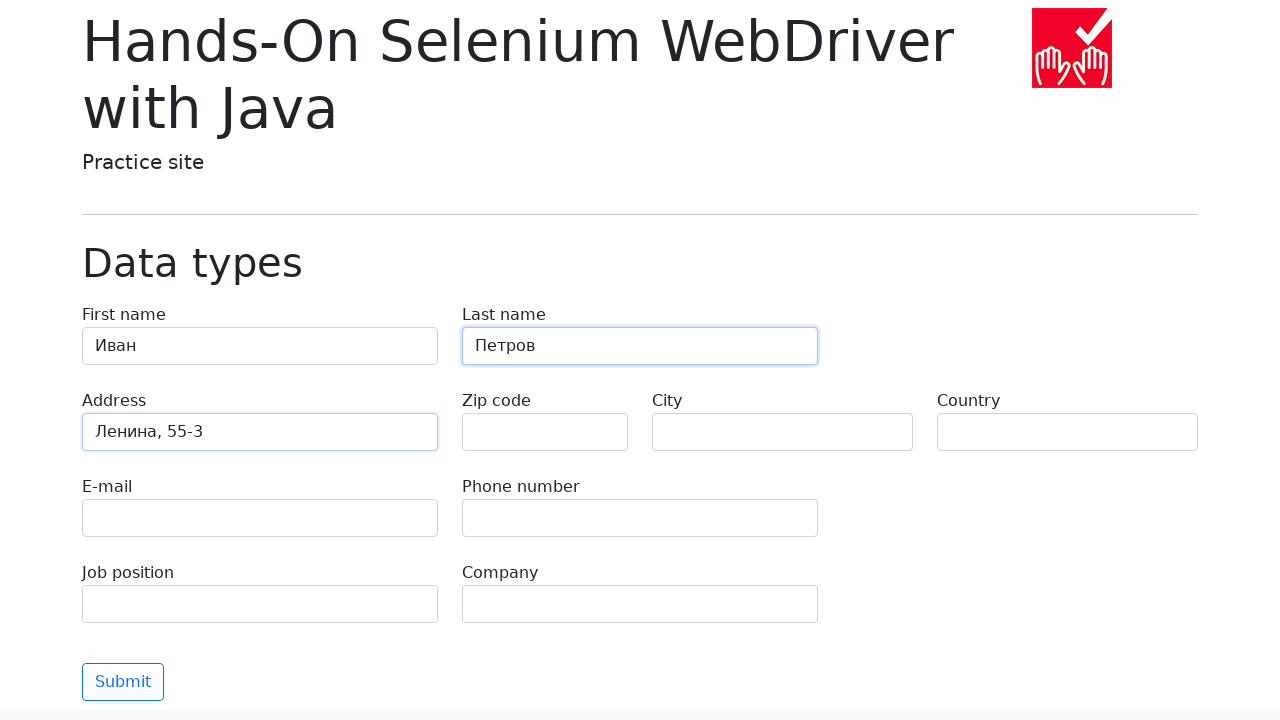

Filled email field with 'test@skypro.com' on input[name='e-mail']
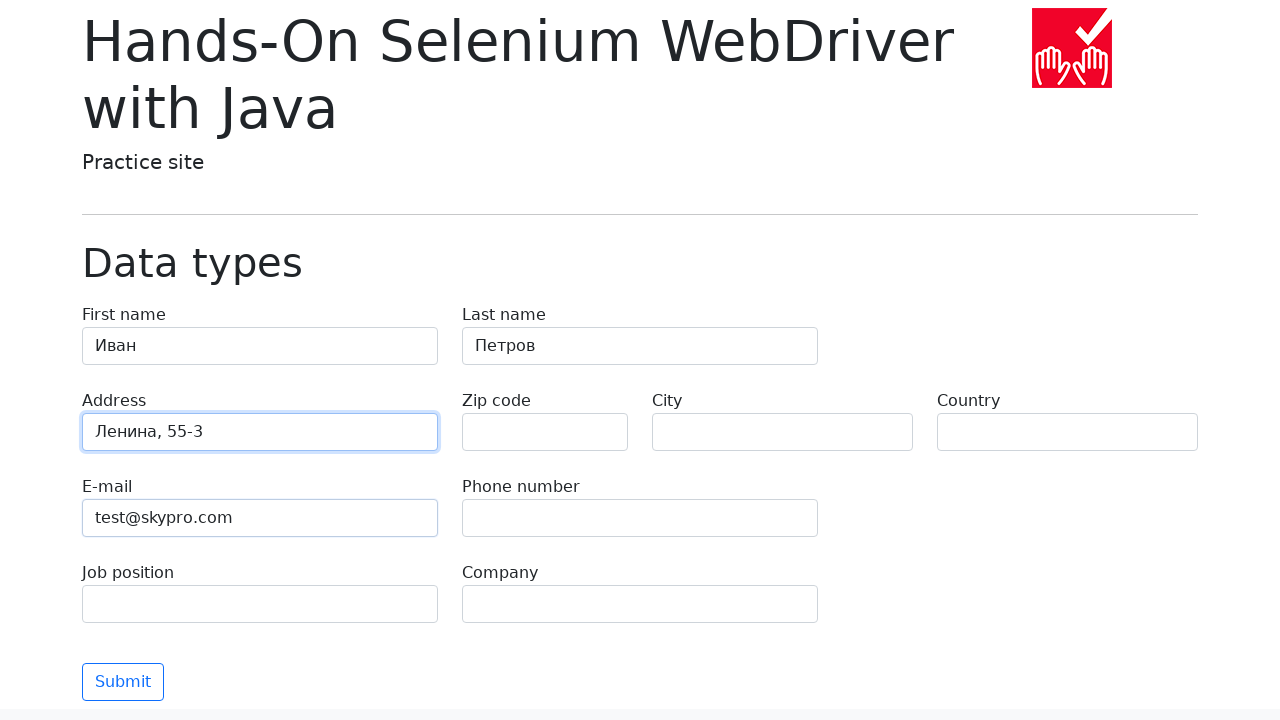

Filled phone field with '+7985899998787' on input[name='phone']
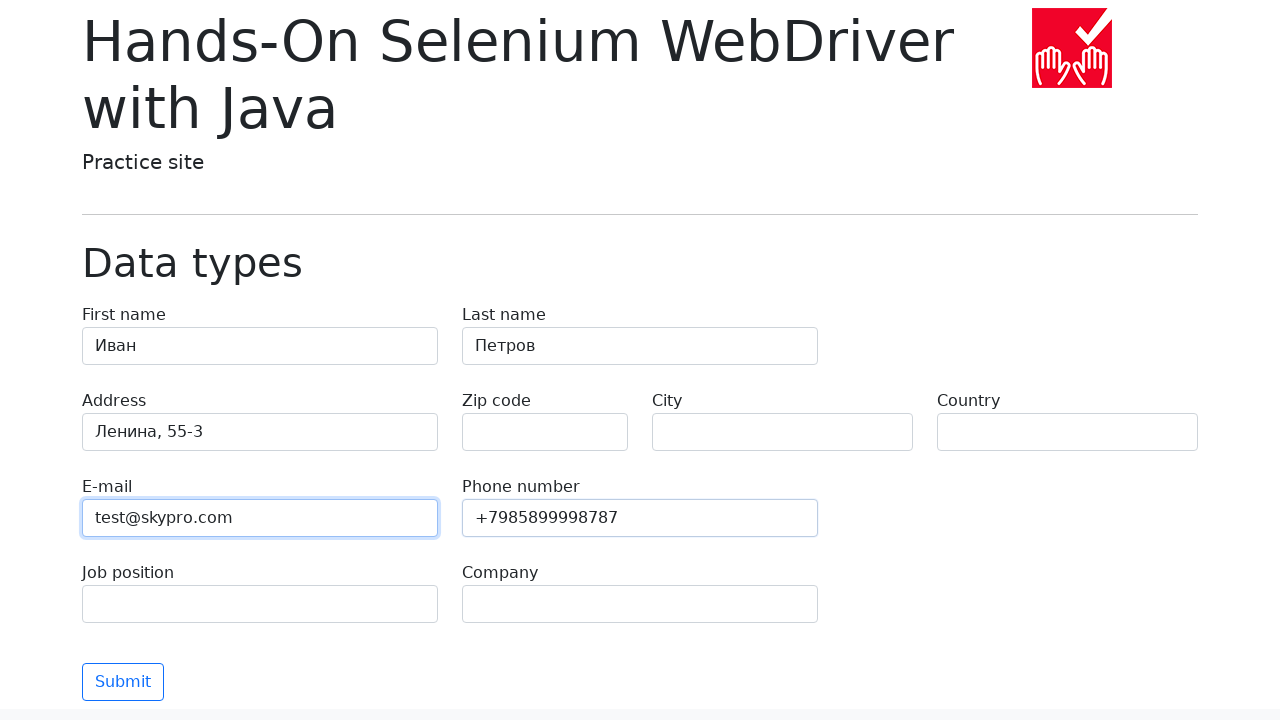

Left zip code field empty intentionally on input[name='zip-code']
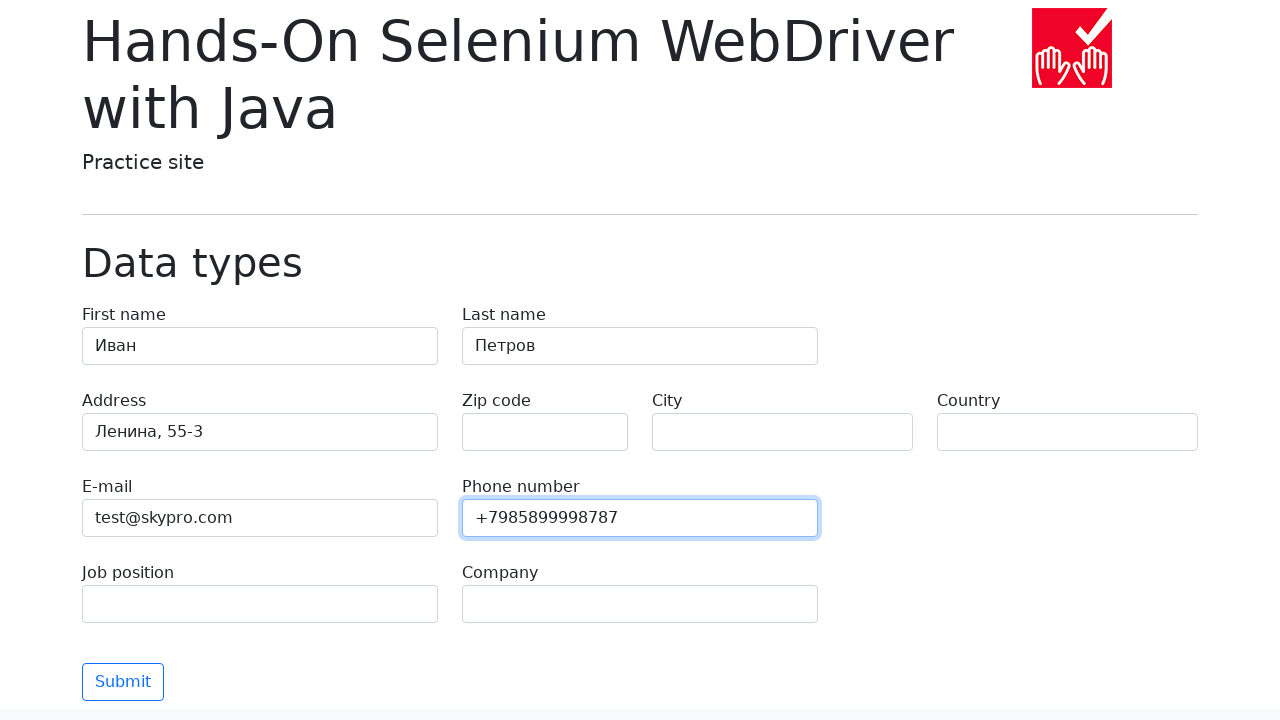

Filled city field with 'Москва' on input[name='city']
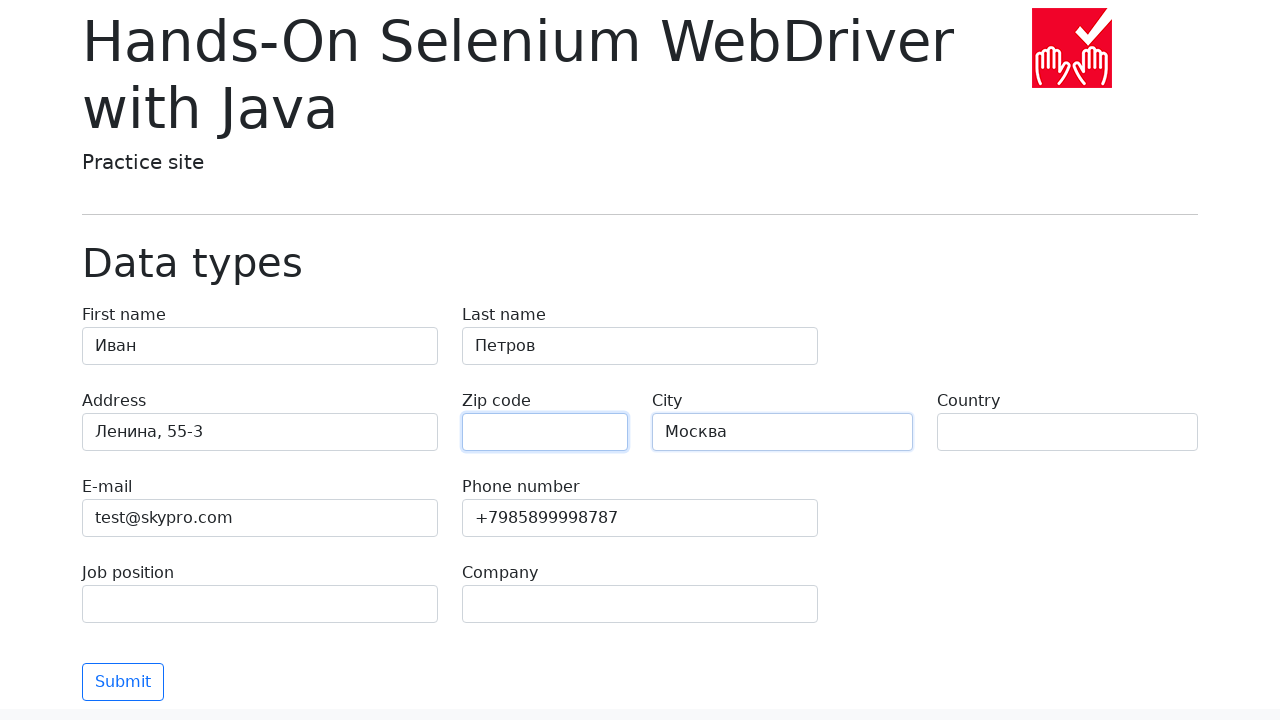

Filled country field with 'Россия' on input[name='country']
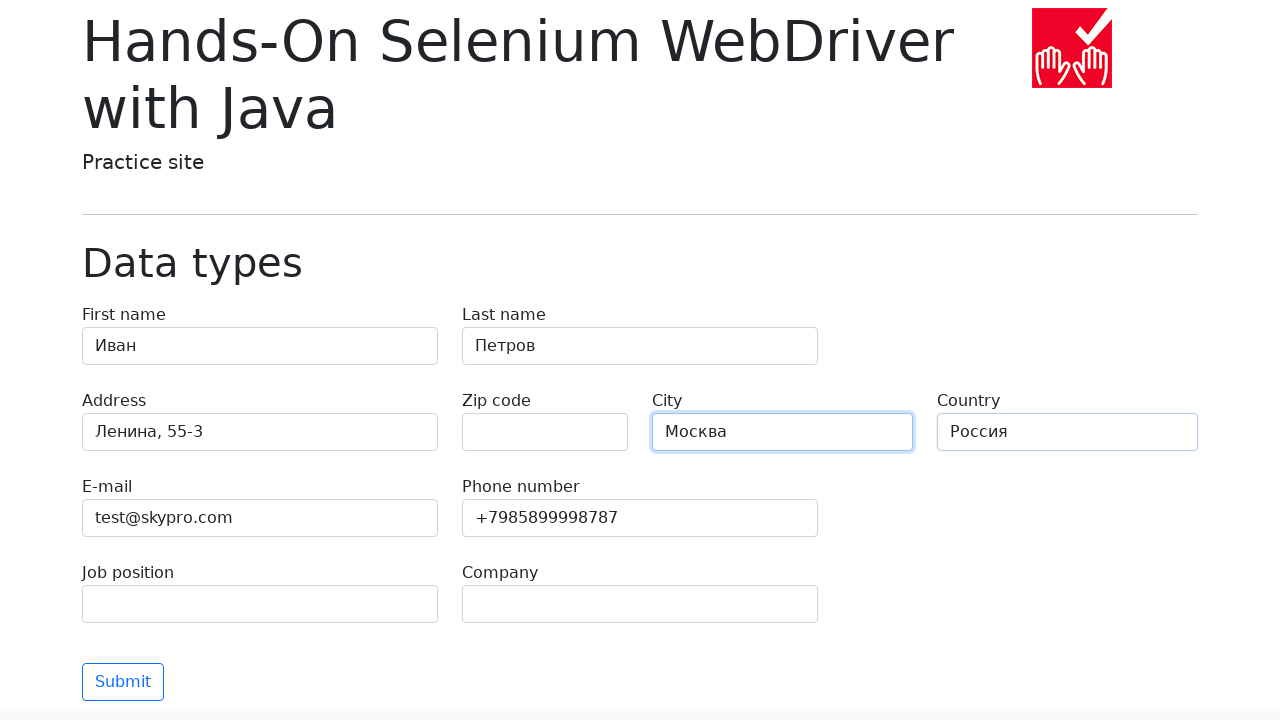

Filled job position field with 'QA' on input[name='job-position']
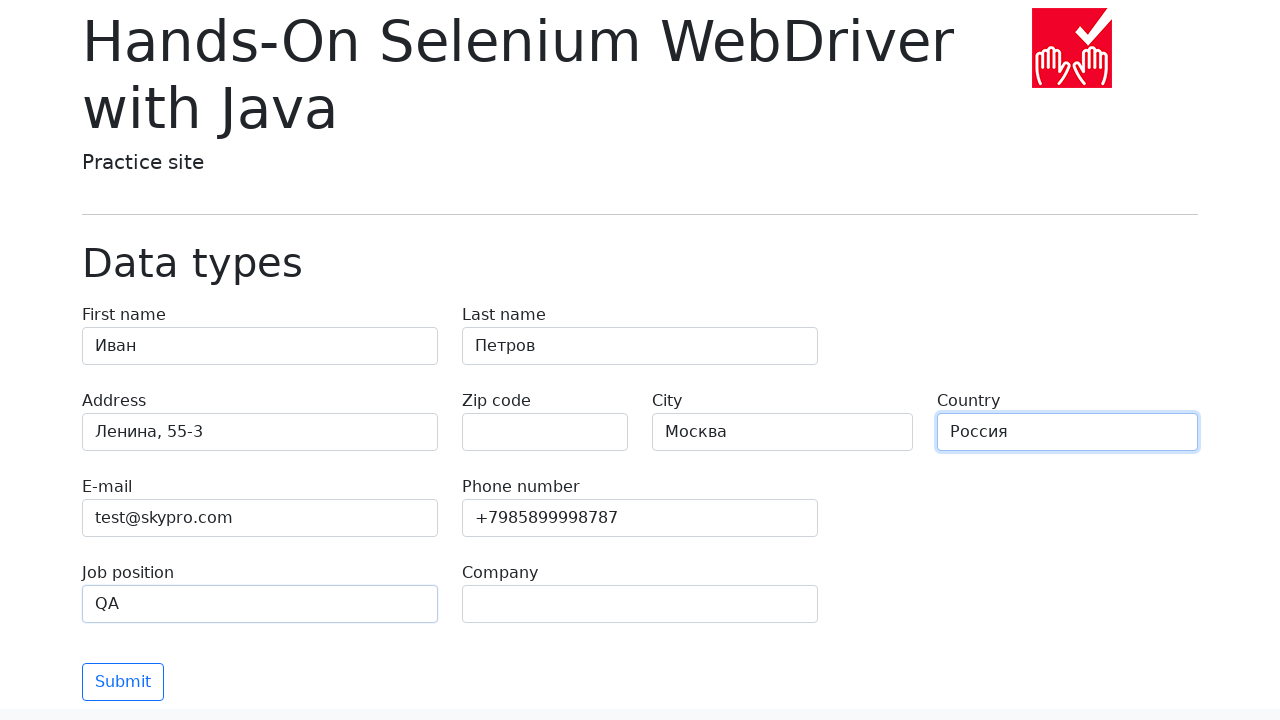

Filled company field with 'SkyPro' on input[name='company']
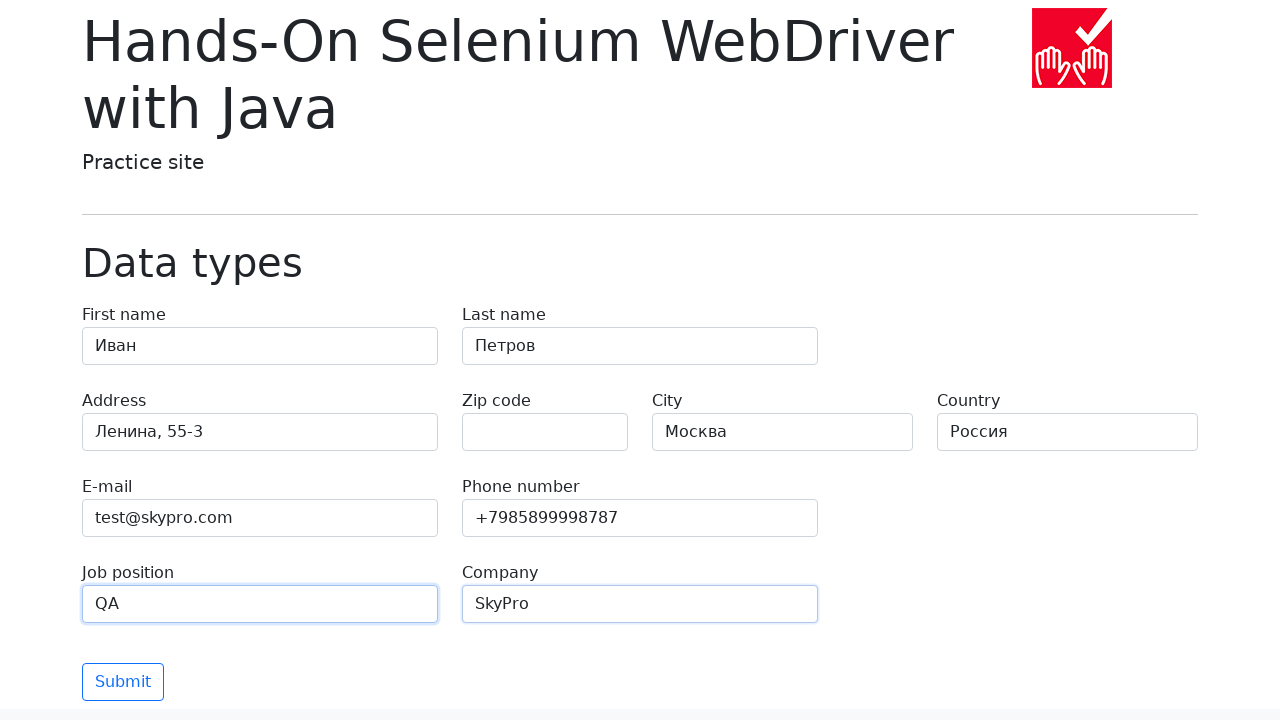

Clicked Submit button to submit the form at (123, 682) on button:has-text('Submit')
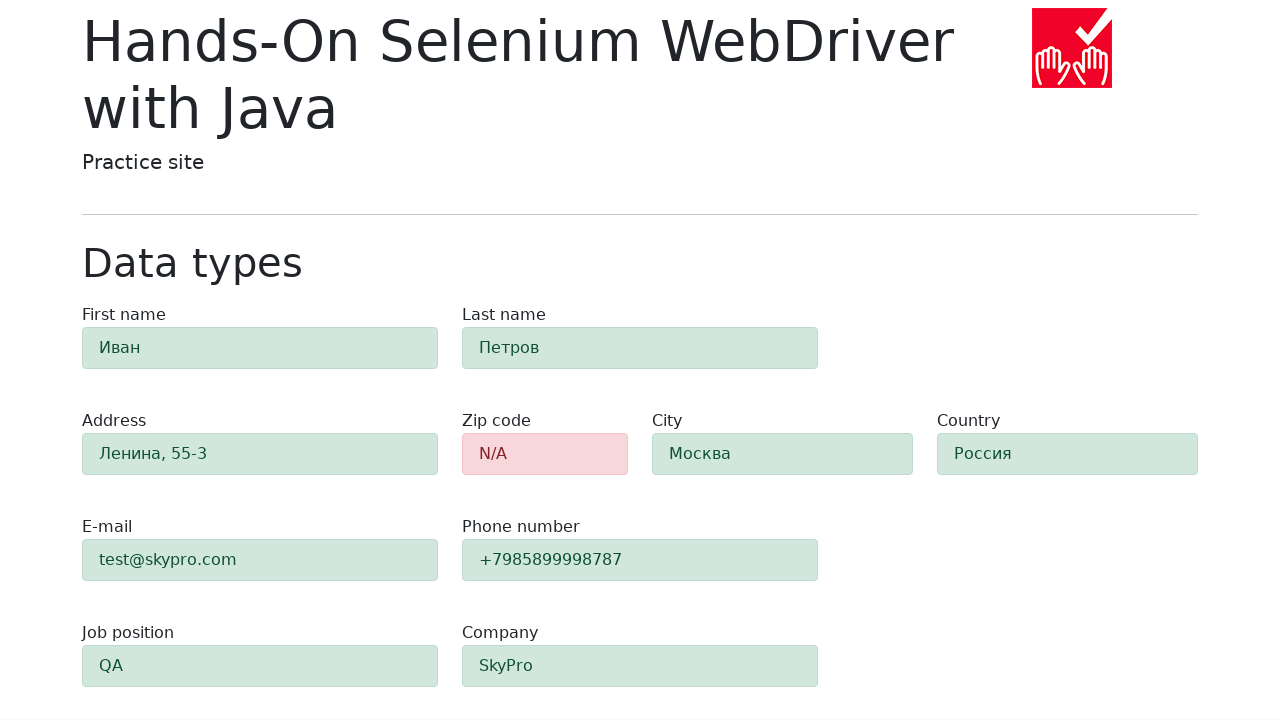

Waited 1000ms for form validation to complete
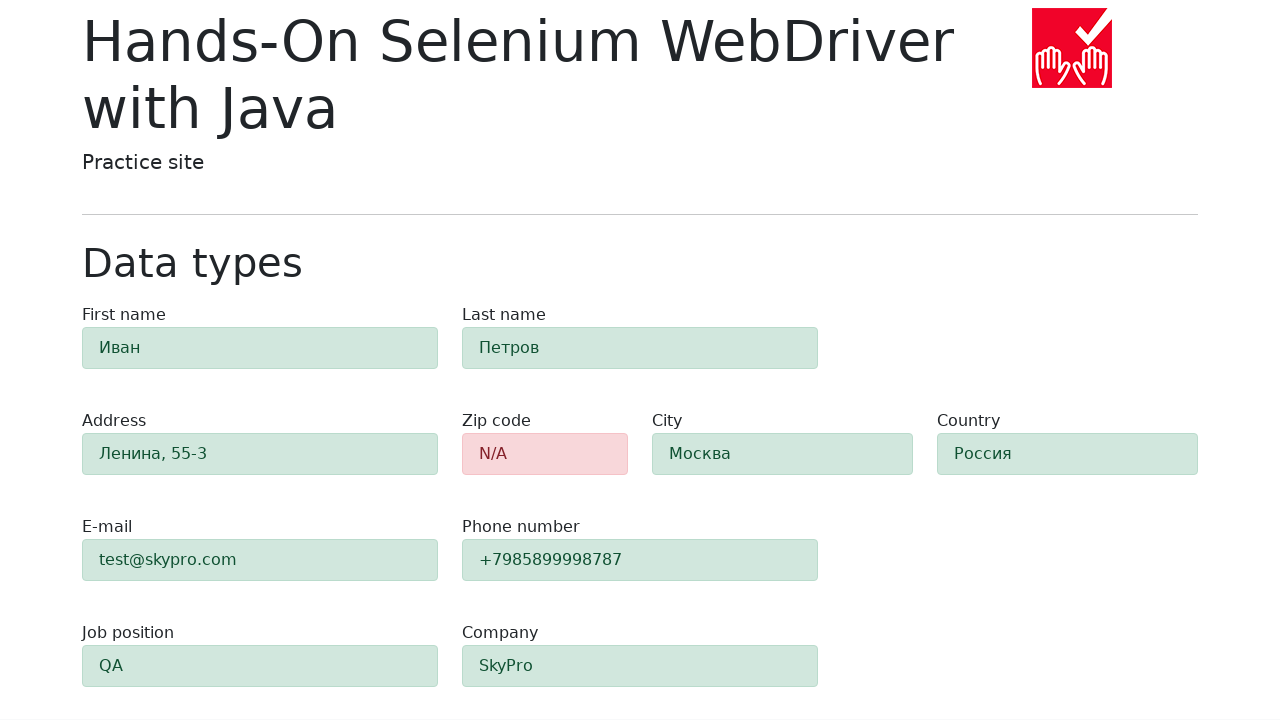

Retrieved zip code field background color: rgb(248, 215, 218)
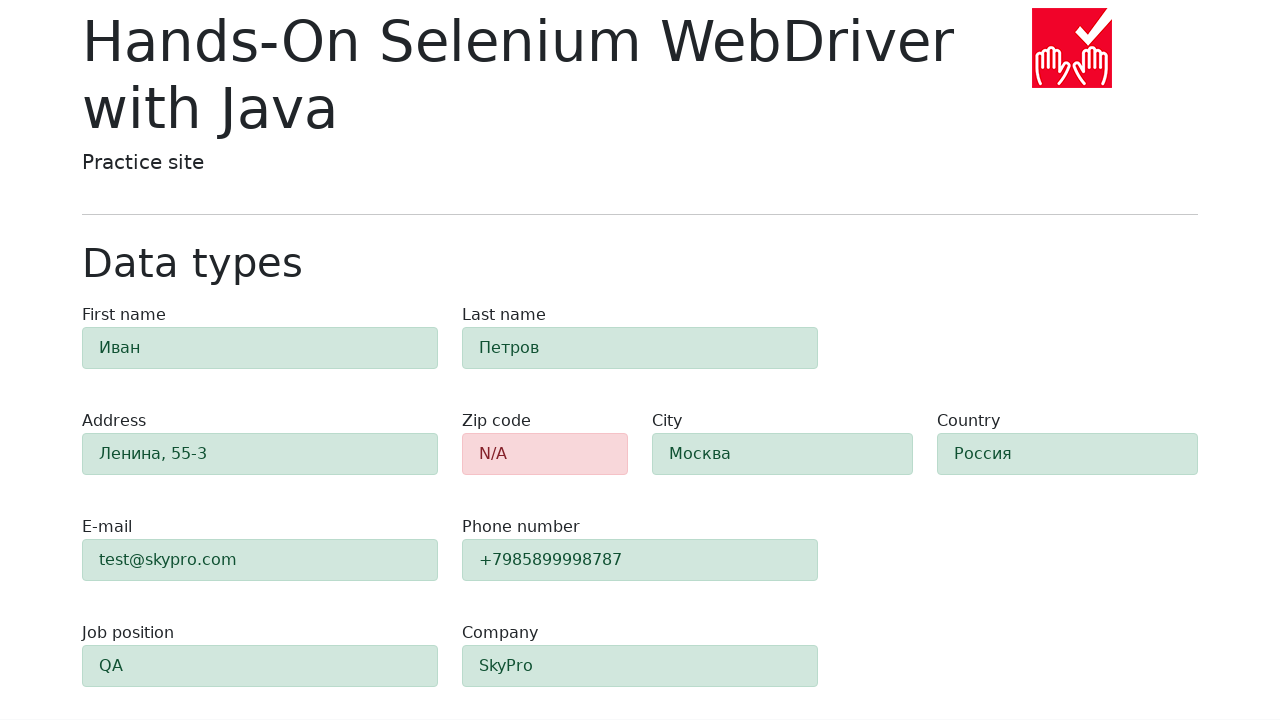

Verified zip code field has error state (red background color)
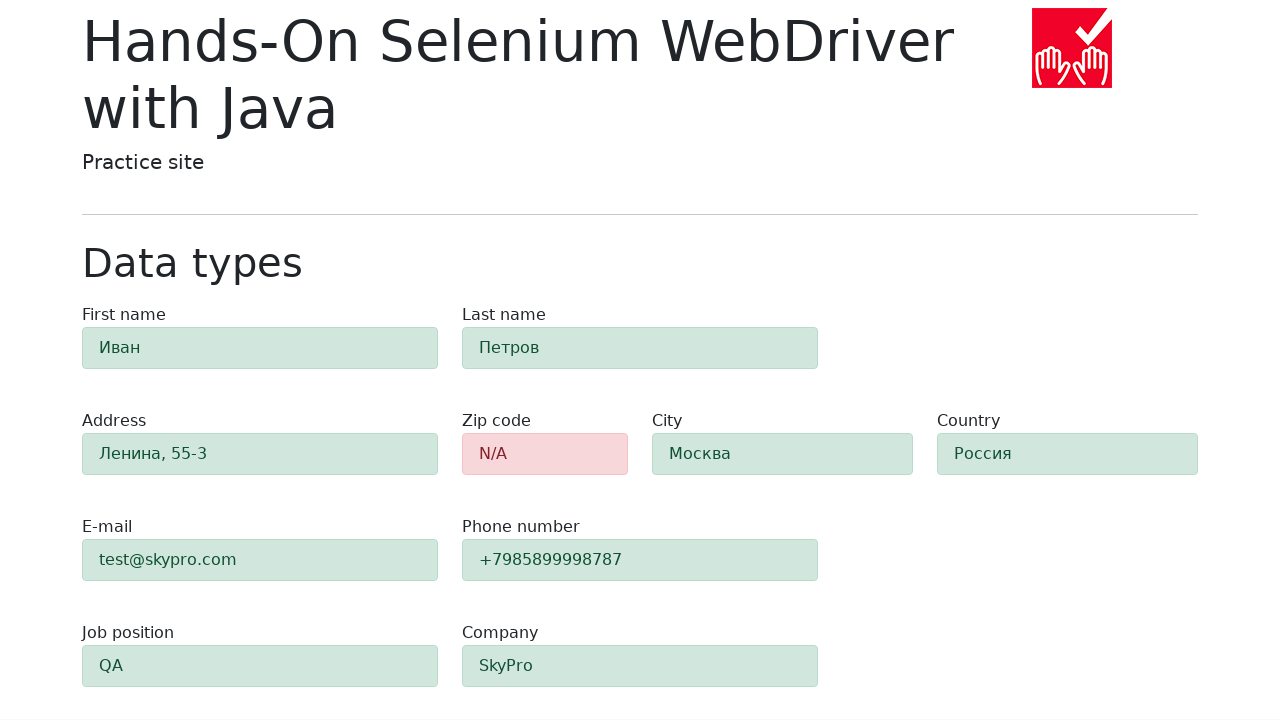

Retrieved first-name field background color: rgb(209, 231, 221)
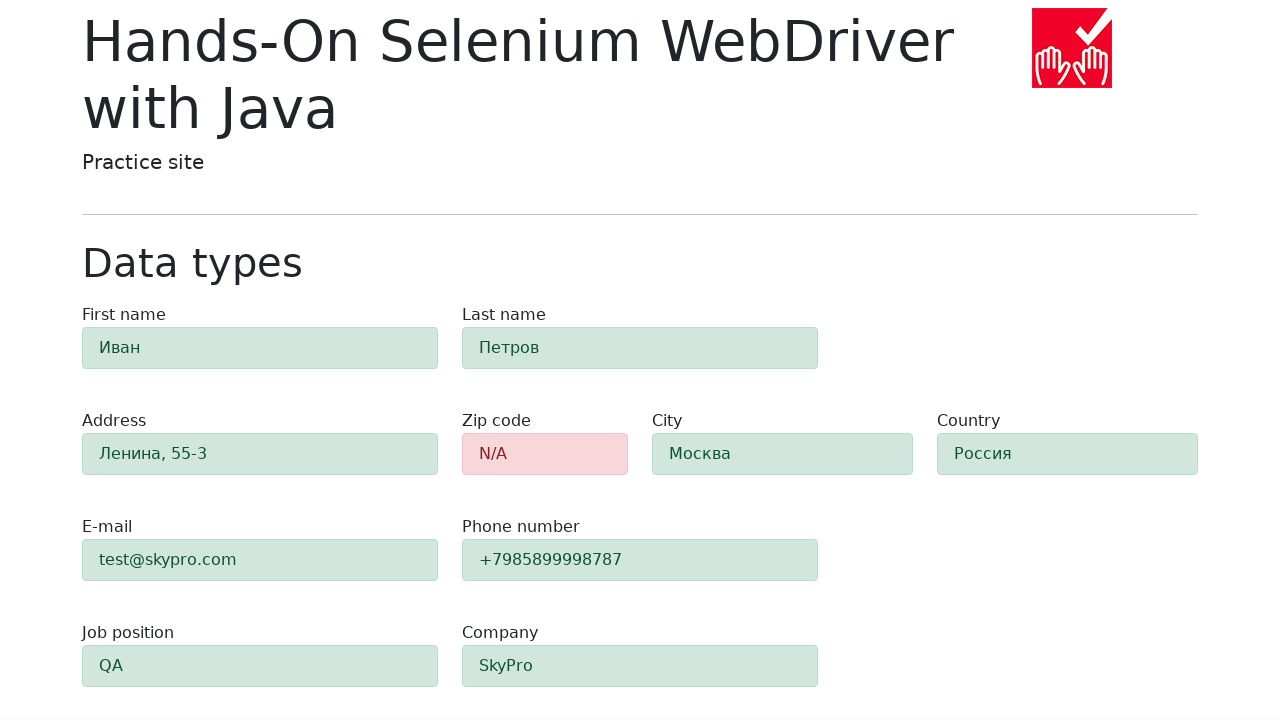

Verified first-name field has success state (green background color)
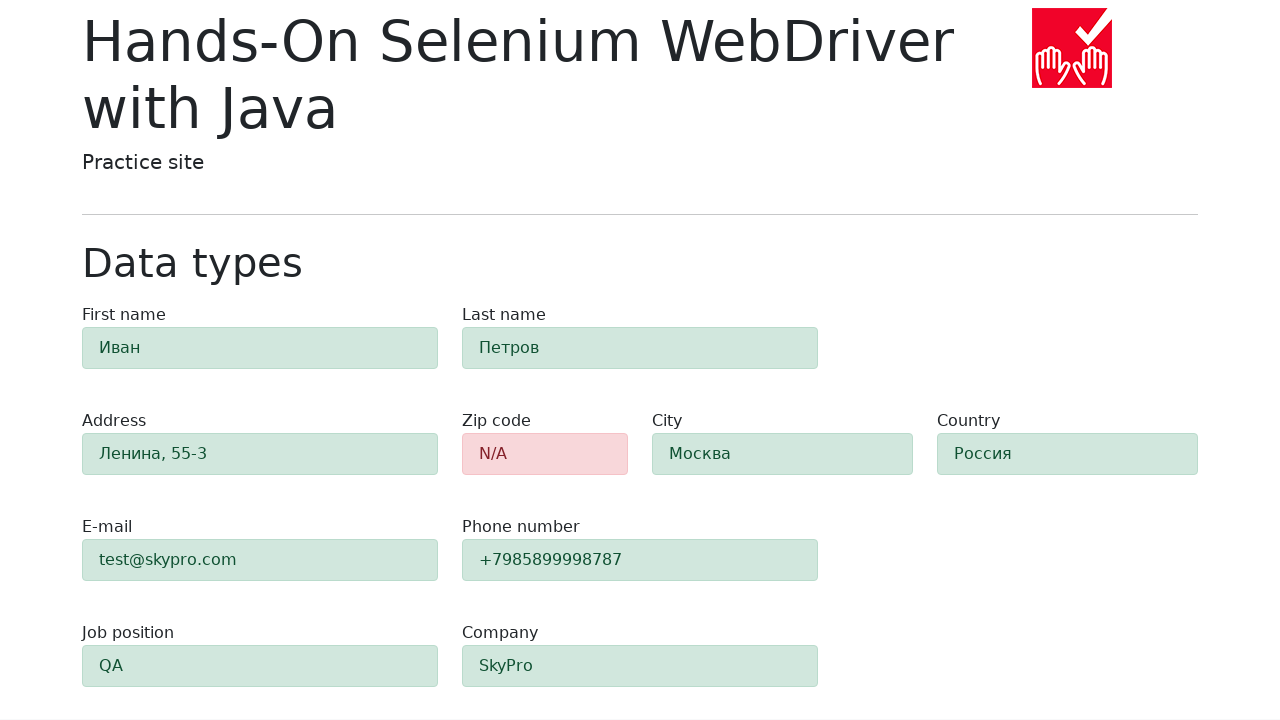

Retrieved last-name field background color: rgb(209, 231, 221)
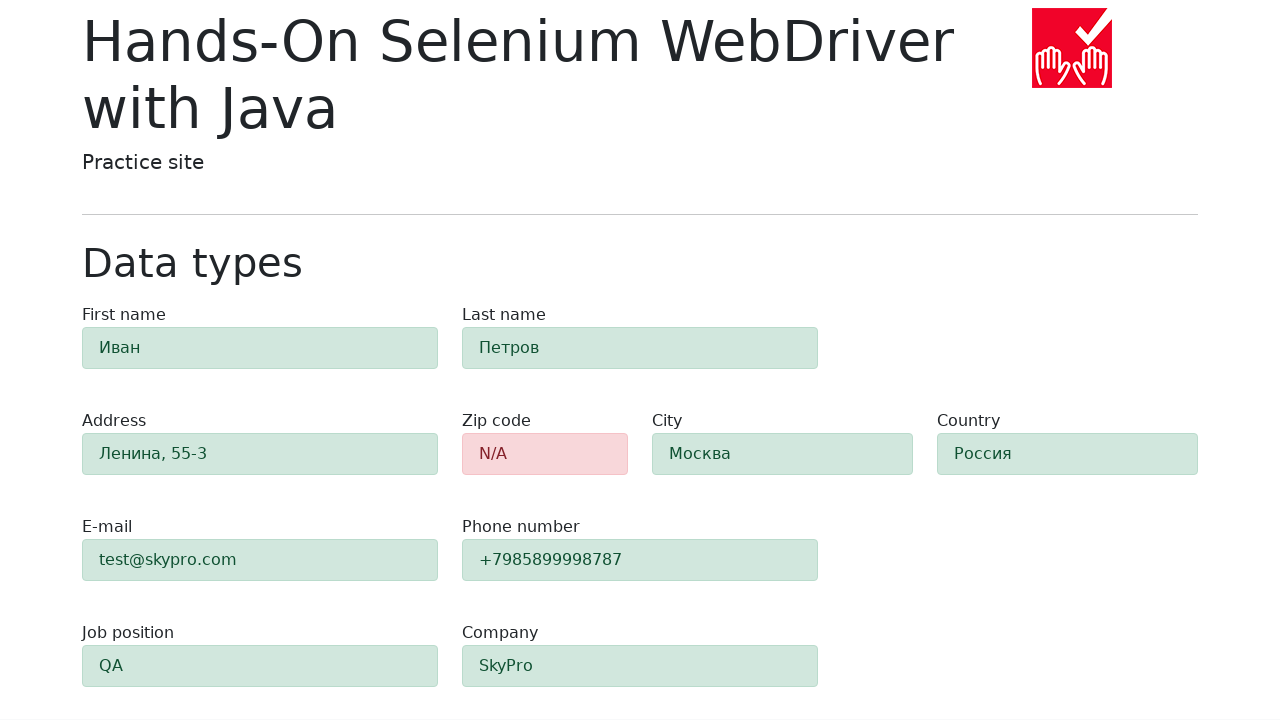

Verified last-name field has success state (green background color)
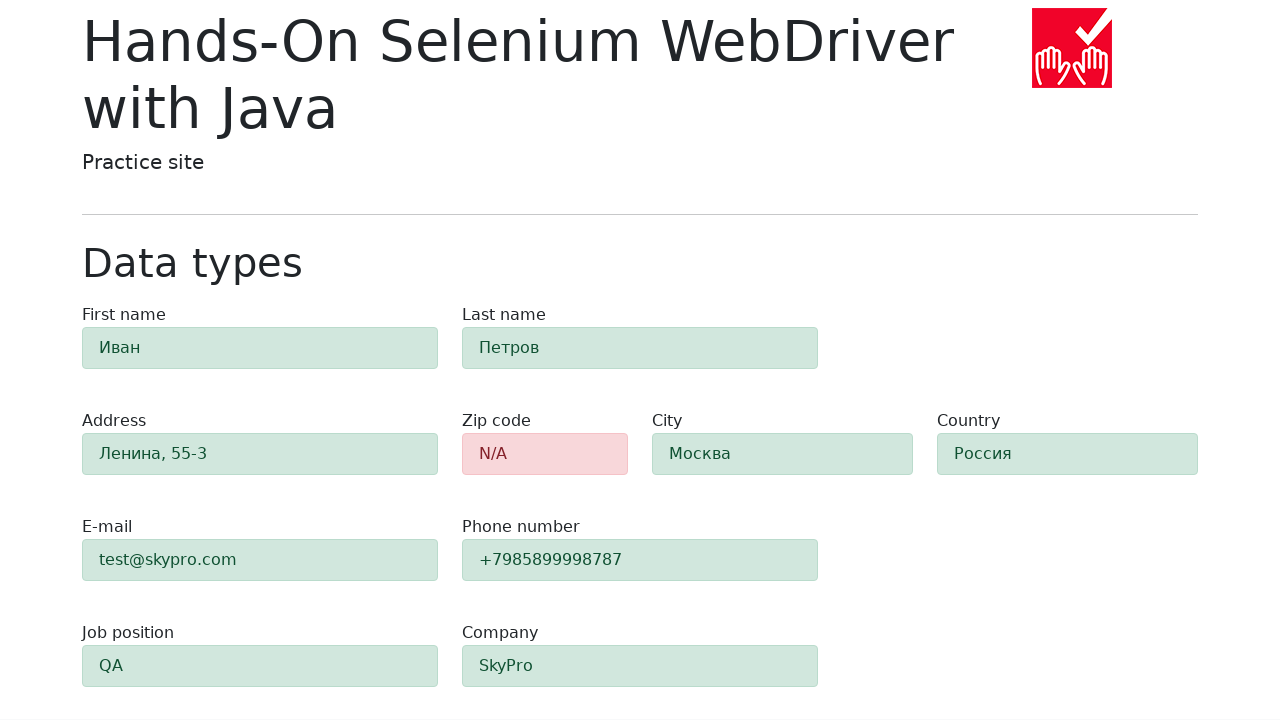

Retrieved address field background color: rgb(209, 231, 221)
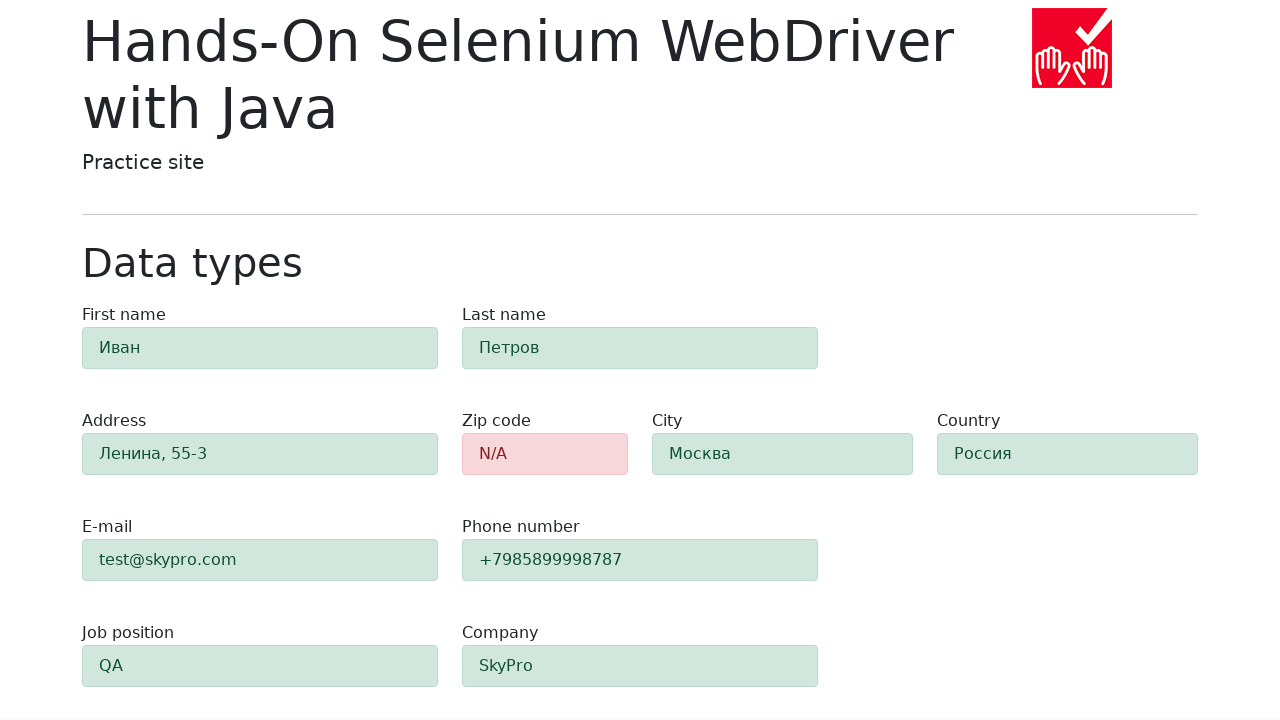

Verified address field has success state (green background color)
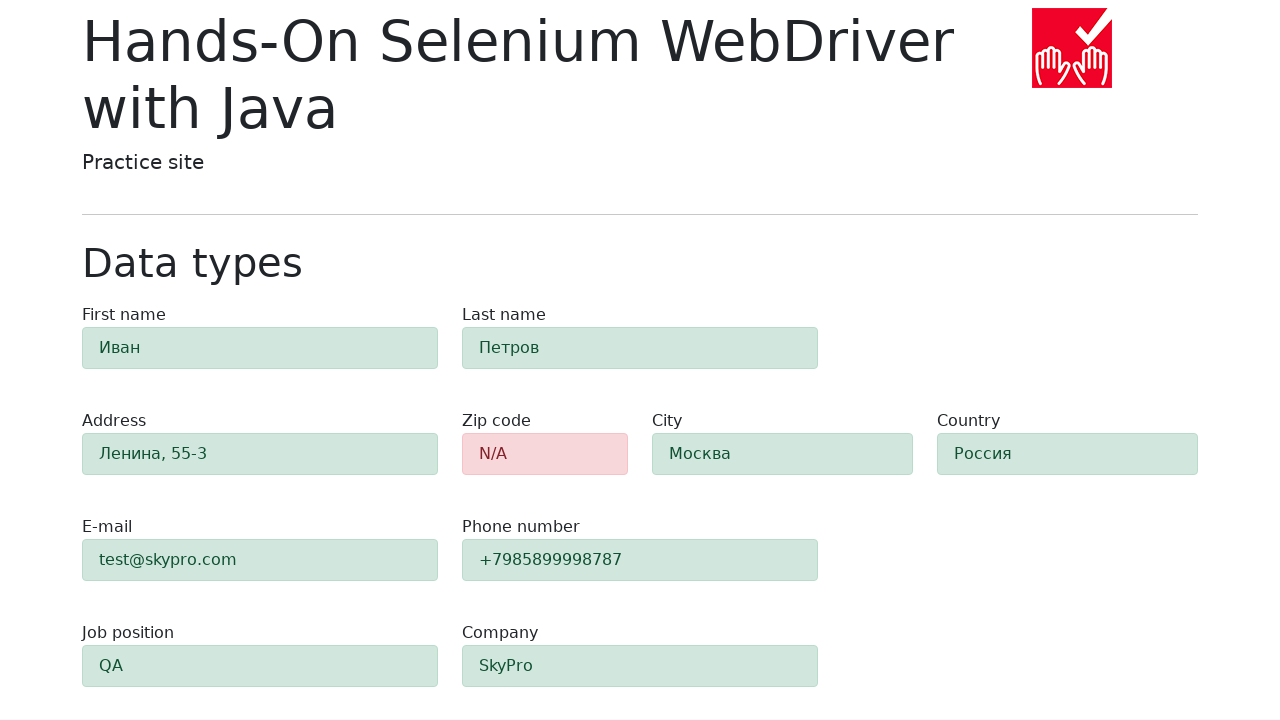

Retrieved city field background color: rgb(209, 231, 221)
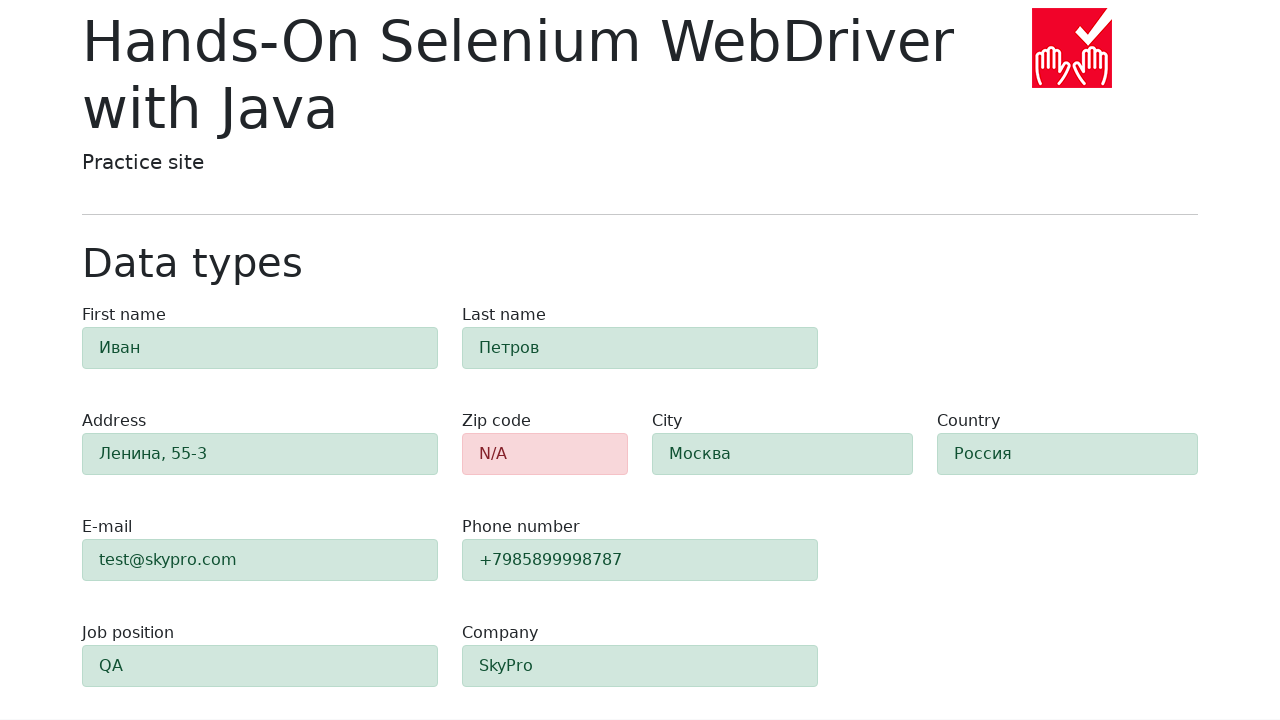

Verified city field has success state (green background color)
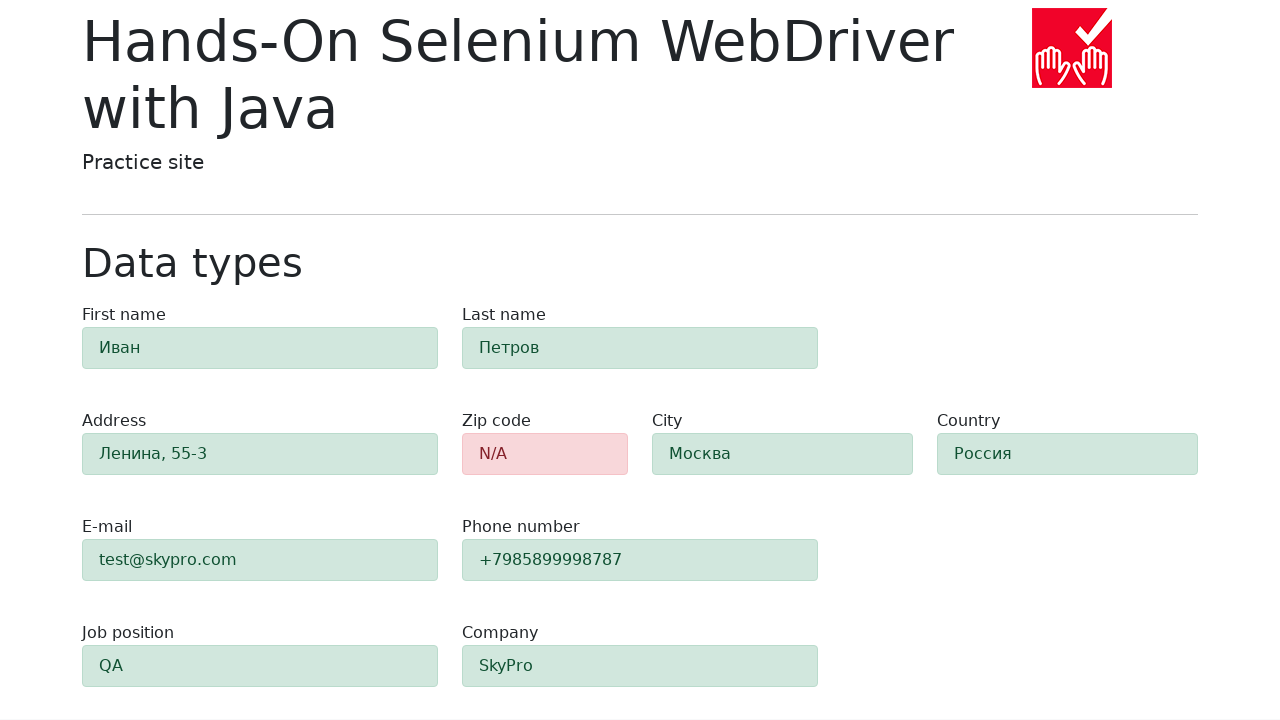

Retrieved e-mail field background color: rgb(209, 231, 221)
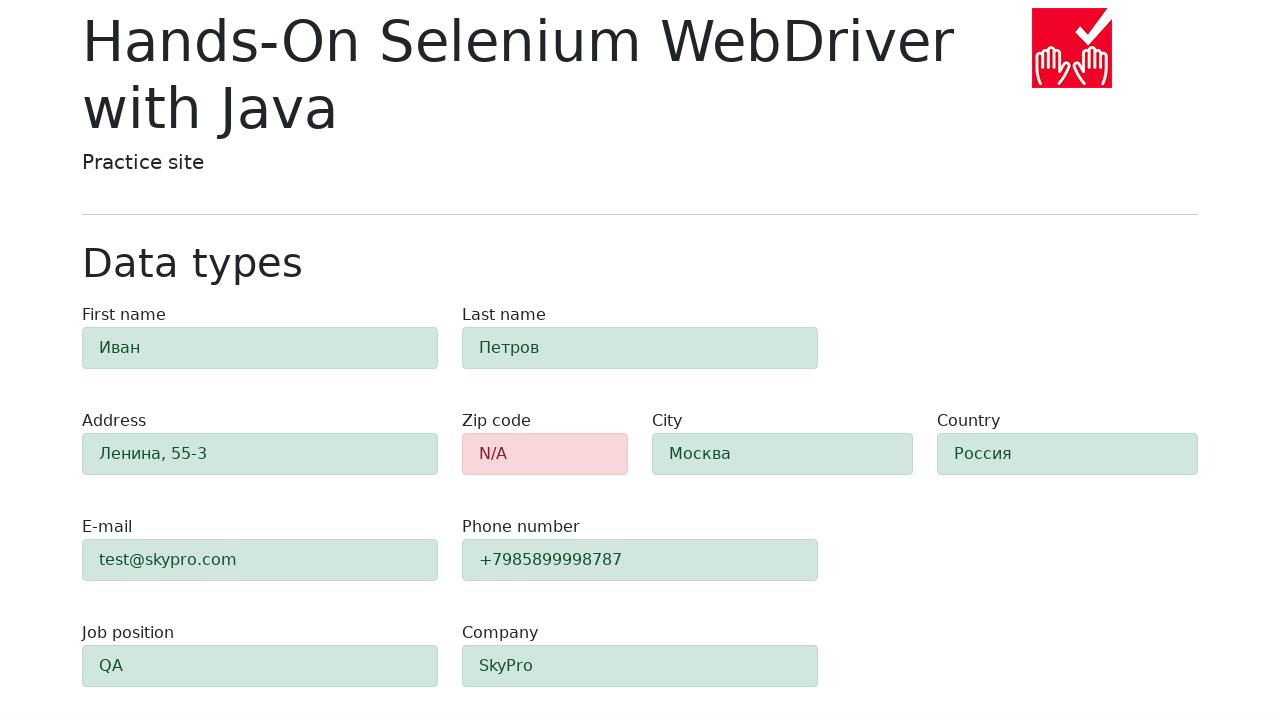

Verified e-mail field has success state (green background color)
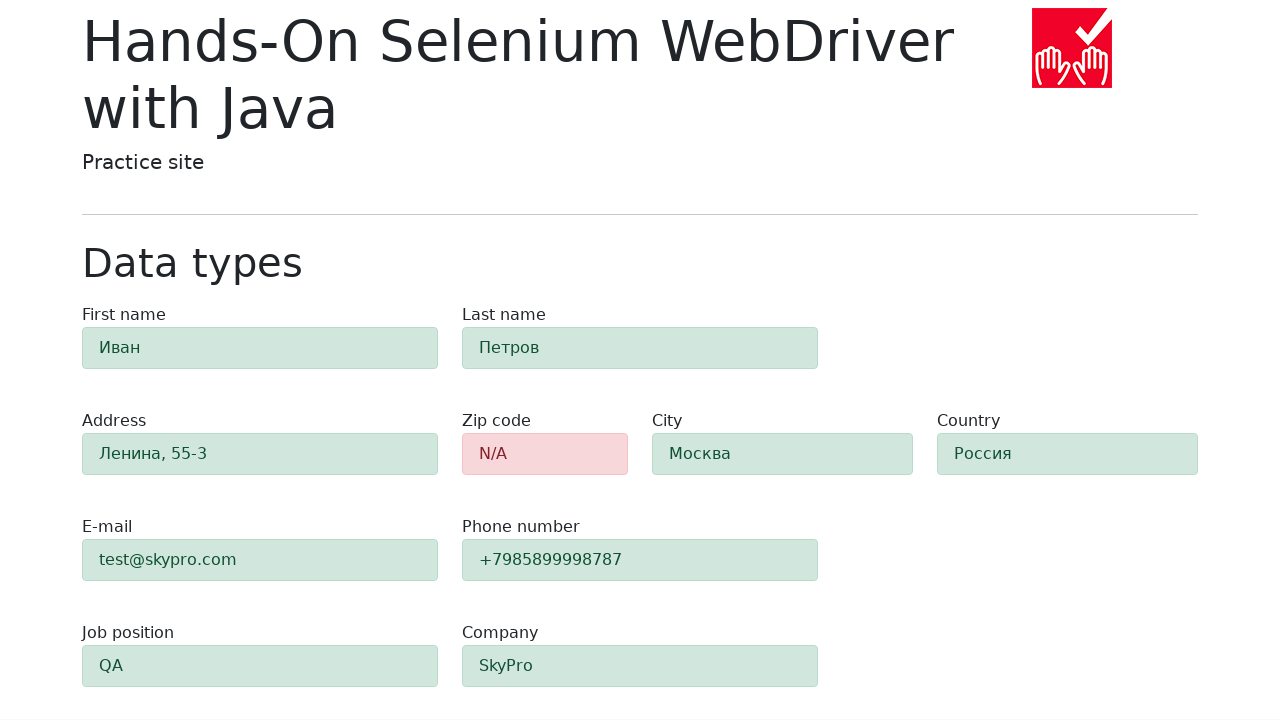

Retrieved phone field background color: rgb(209, 231, 221)
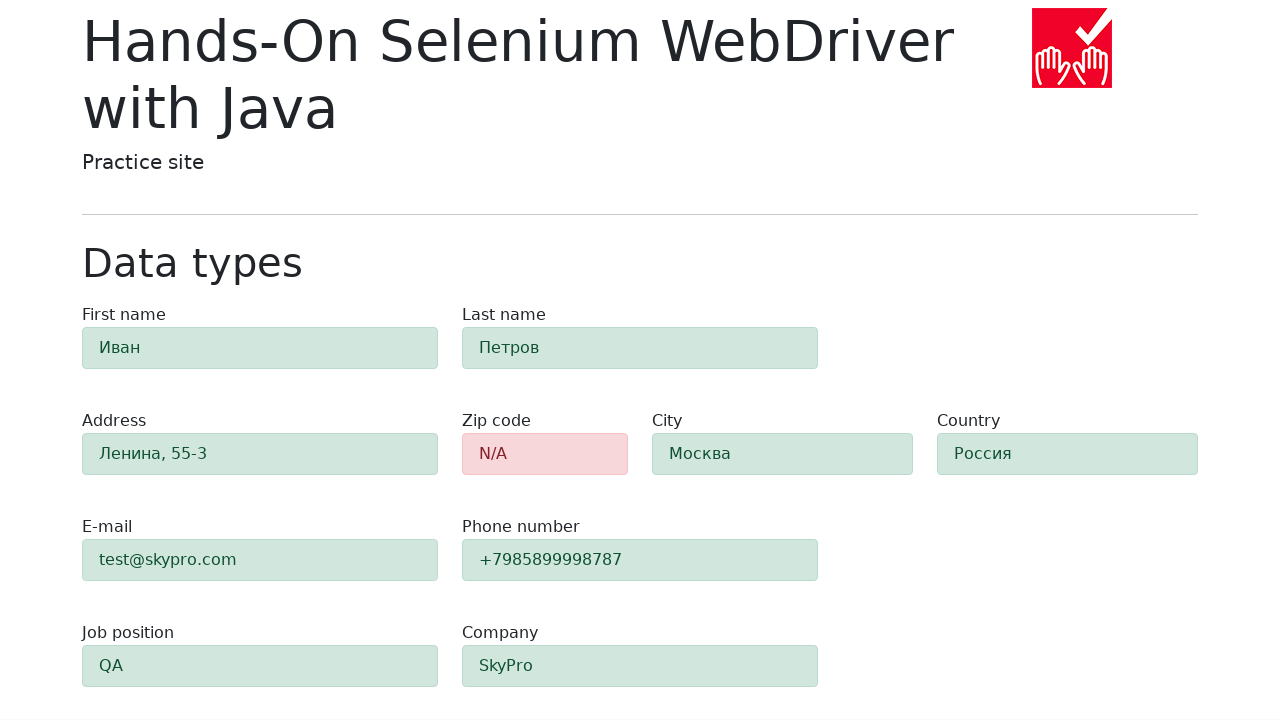

Verified phone field has success state (green background color)
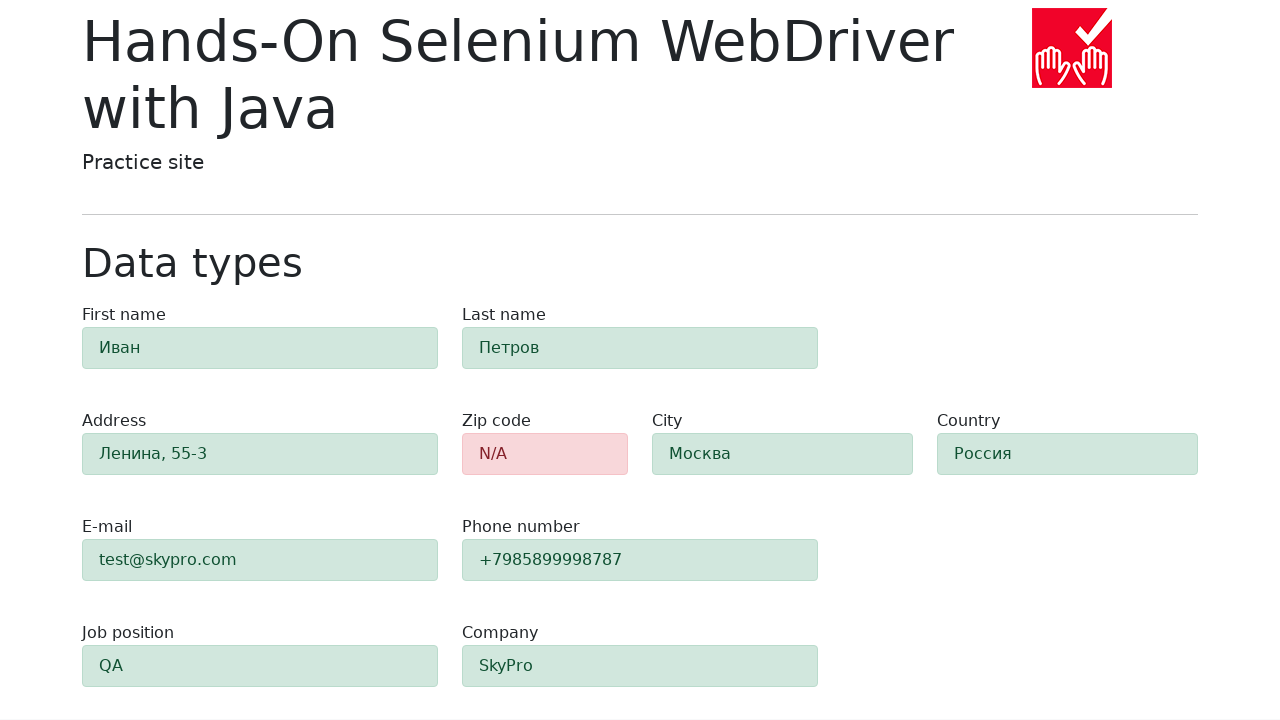

Retrieved job-position field background color: rgb(209, 231, 221)
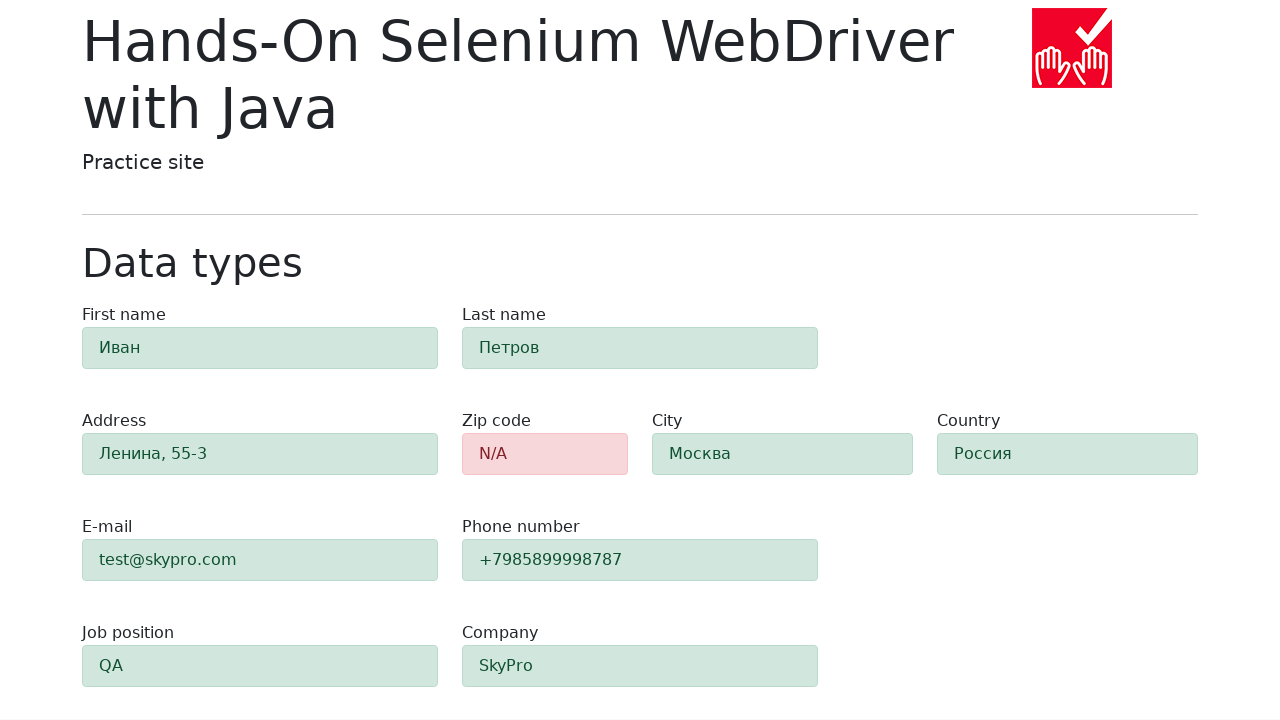

Verified job-position field has success state (green background color)
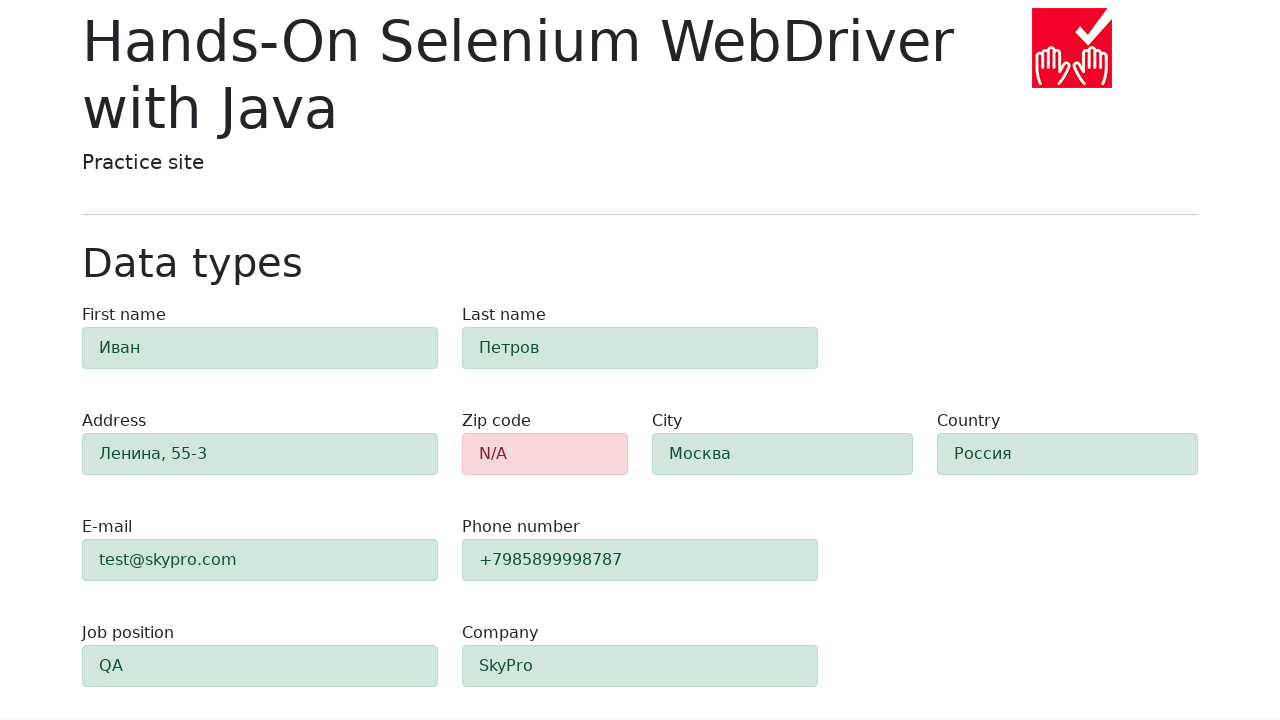

Retrieved company field background color: rgb(209, 231, 221)
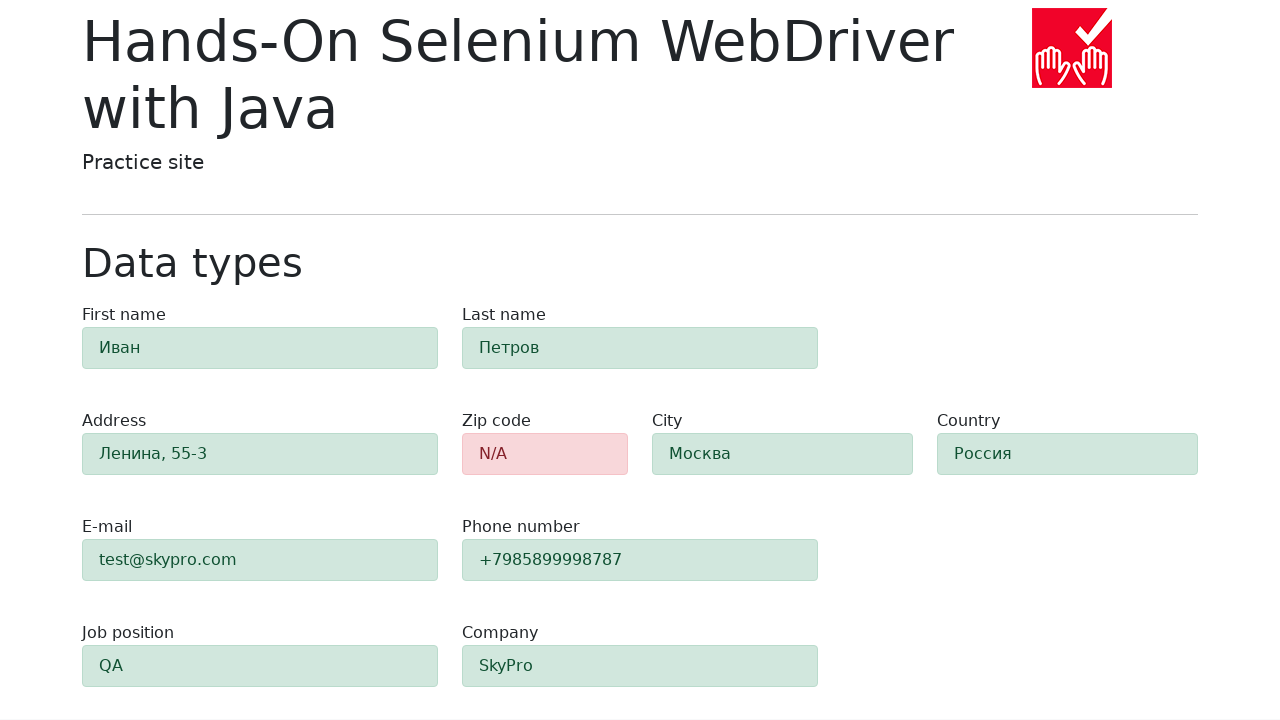

Verified company field has success state (green background color)
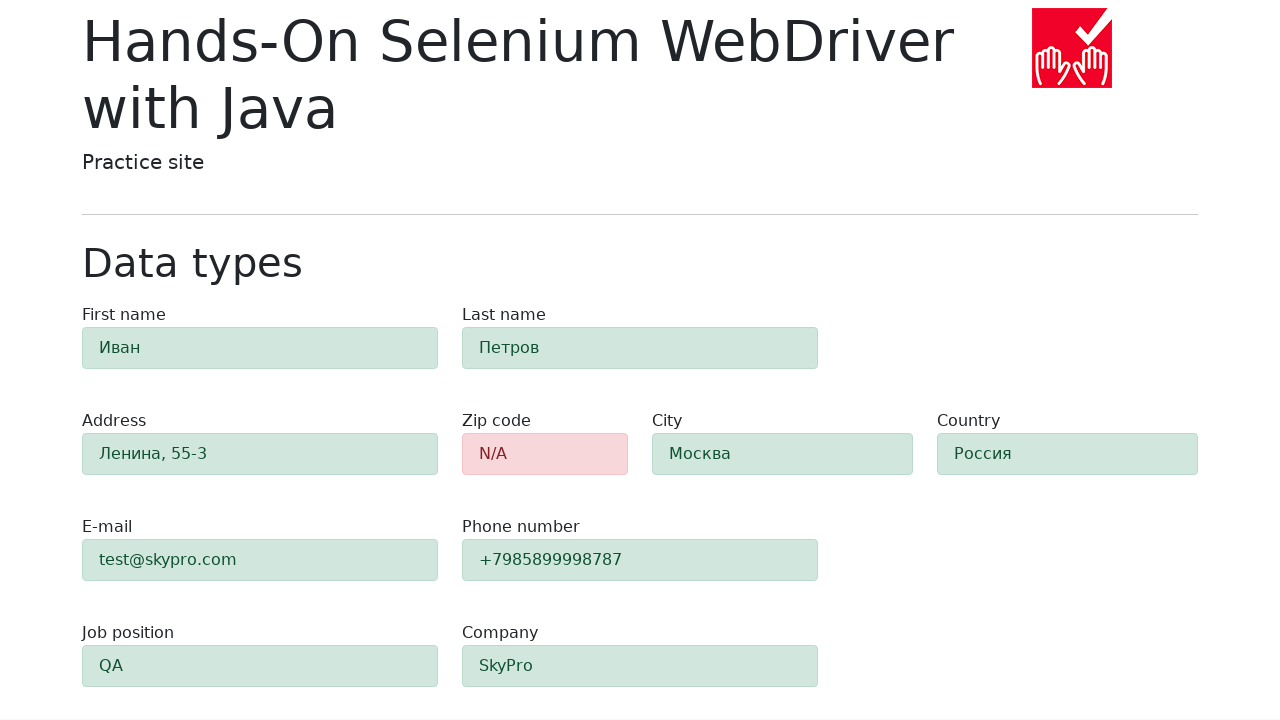

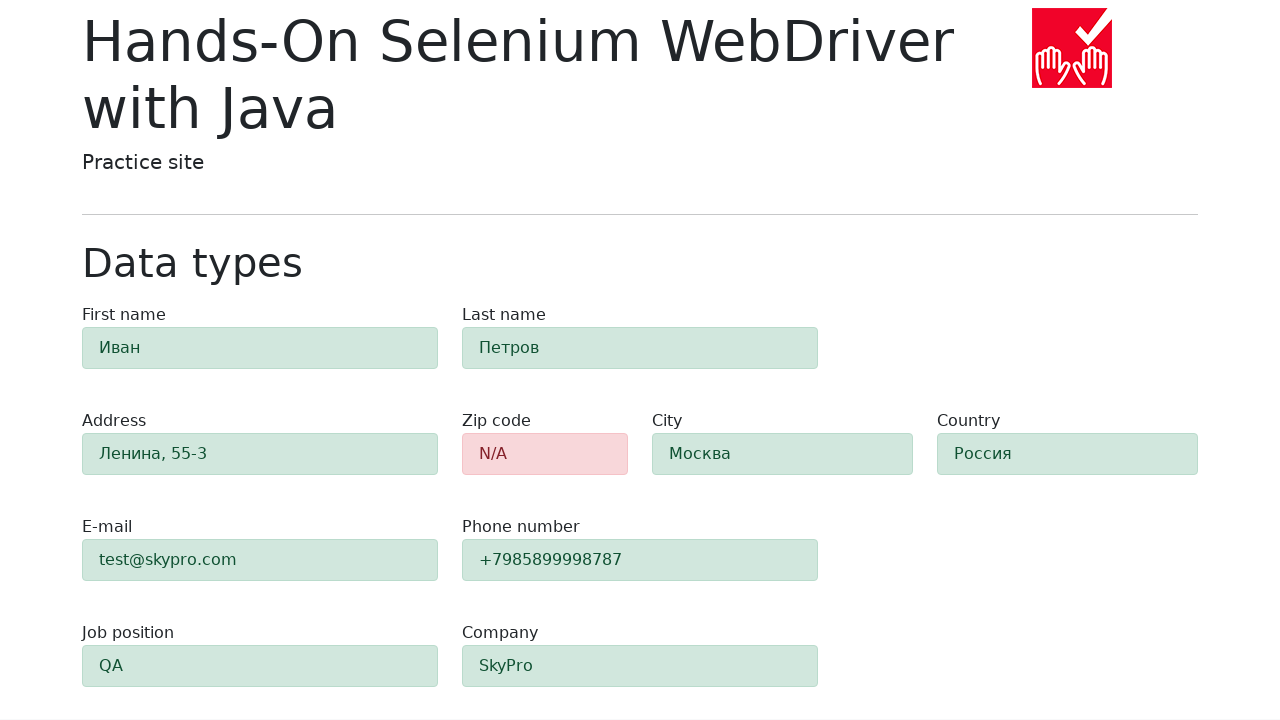